Tests JavaScript-based navigation by starting at a test automation practice page and using JavaScript to navigate to Google.

Starting URL: https://testautomationpractice.blogspot.com/

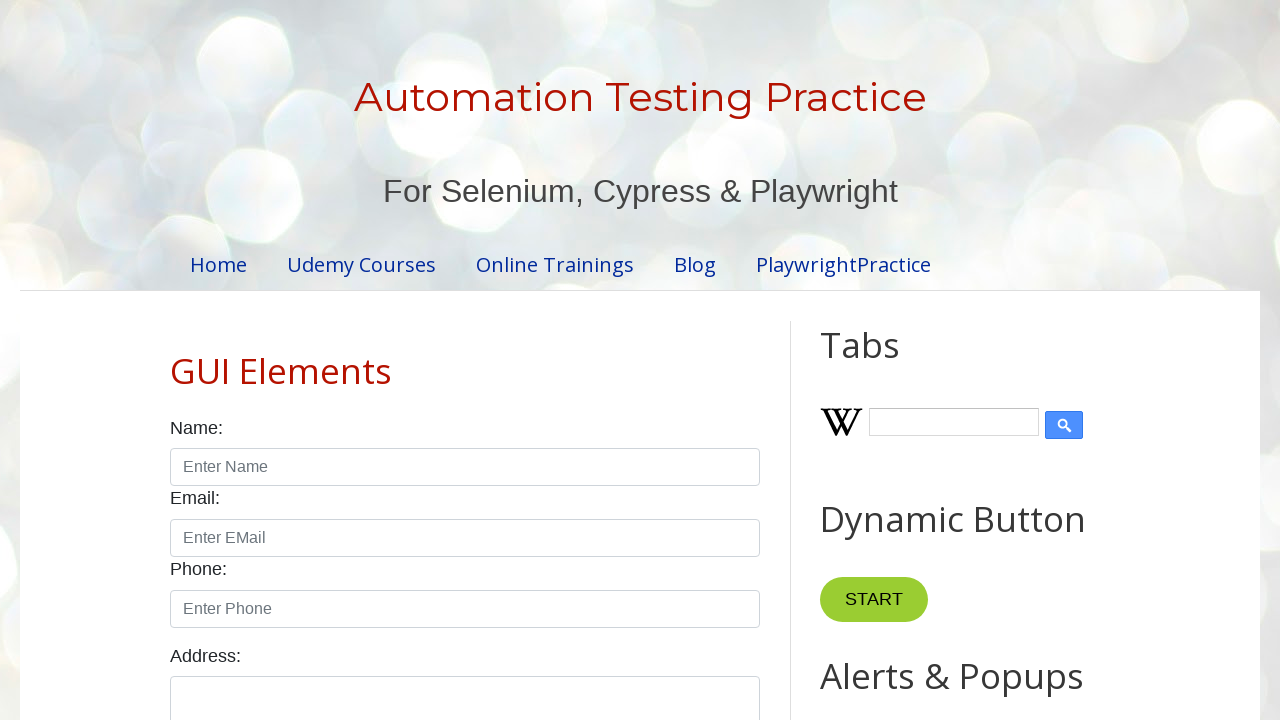

Used JavaScript to navigate to Google
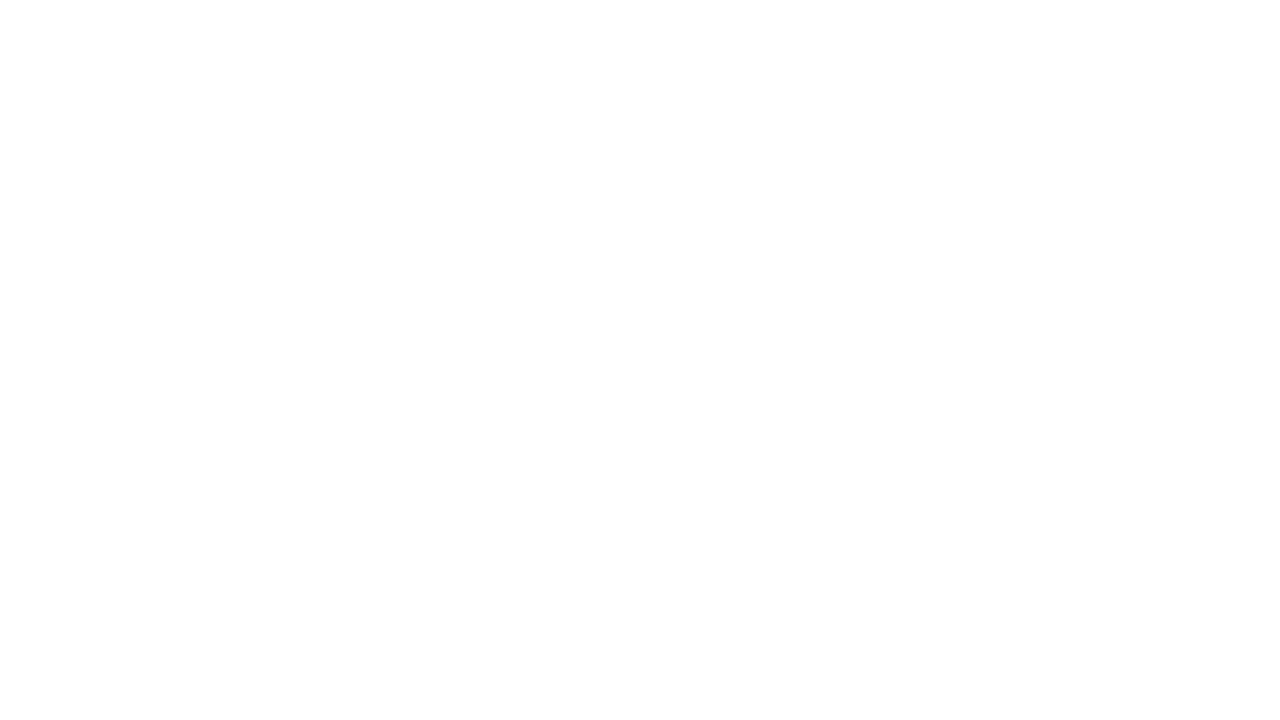

Navigation to Google completed and page fully loaded
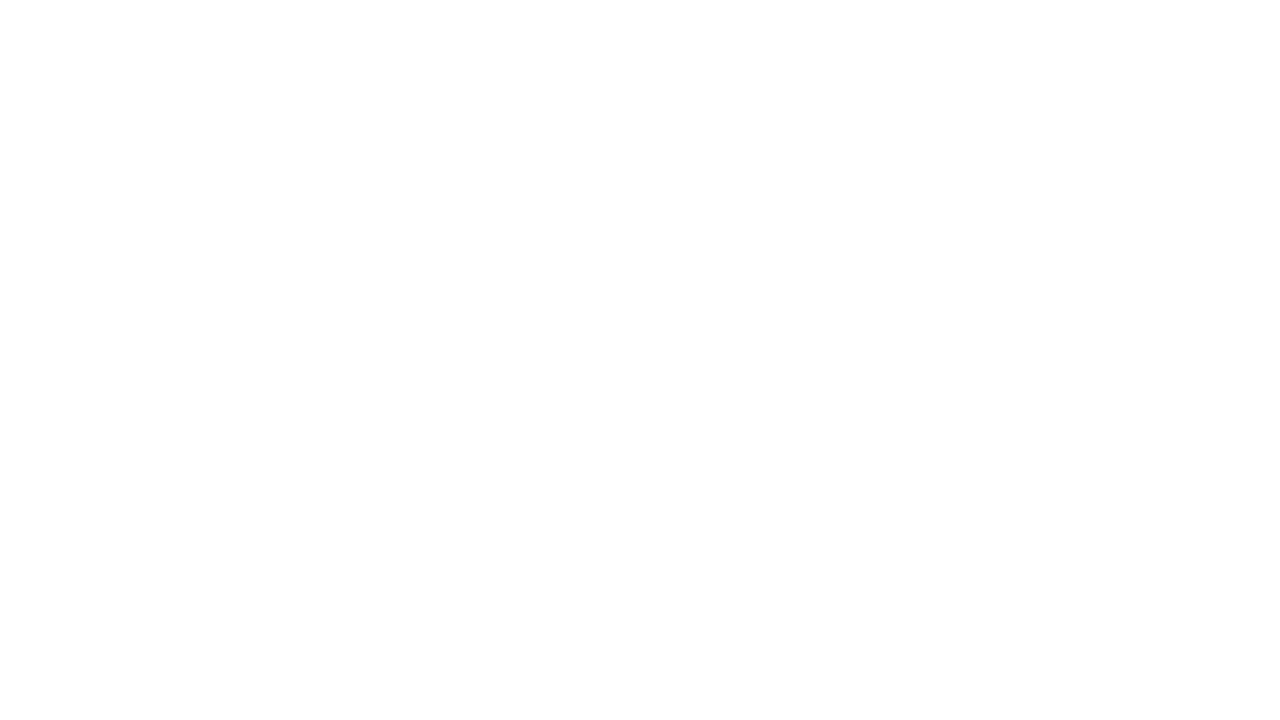

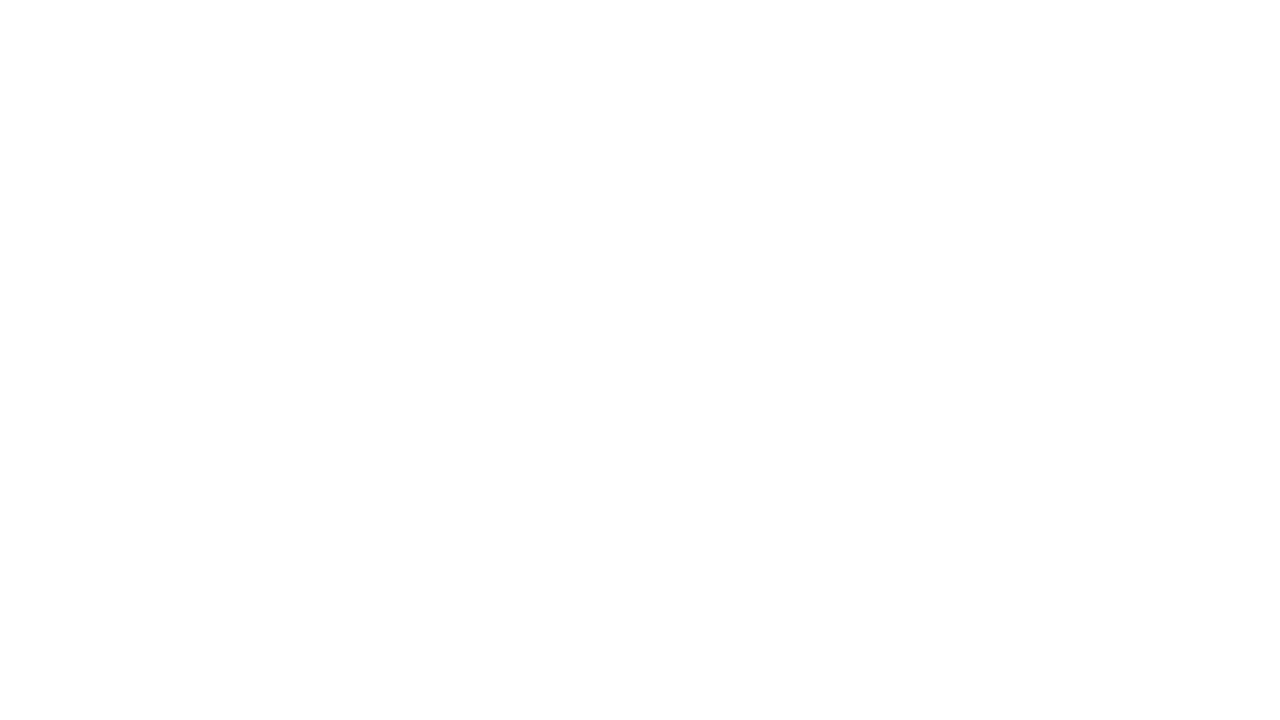